Tests registration form by filling first name, last name, and email fields, then submitting and verifying success message

Starting URL: http://suninjuly.github.io/registration1.html

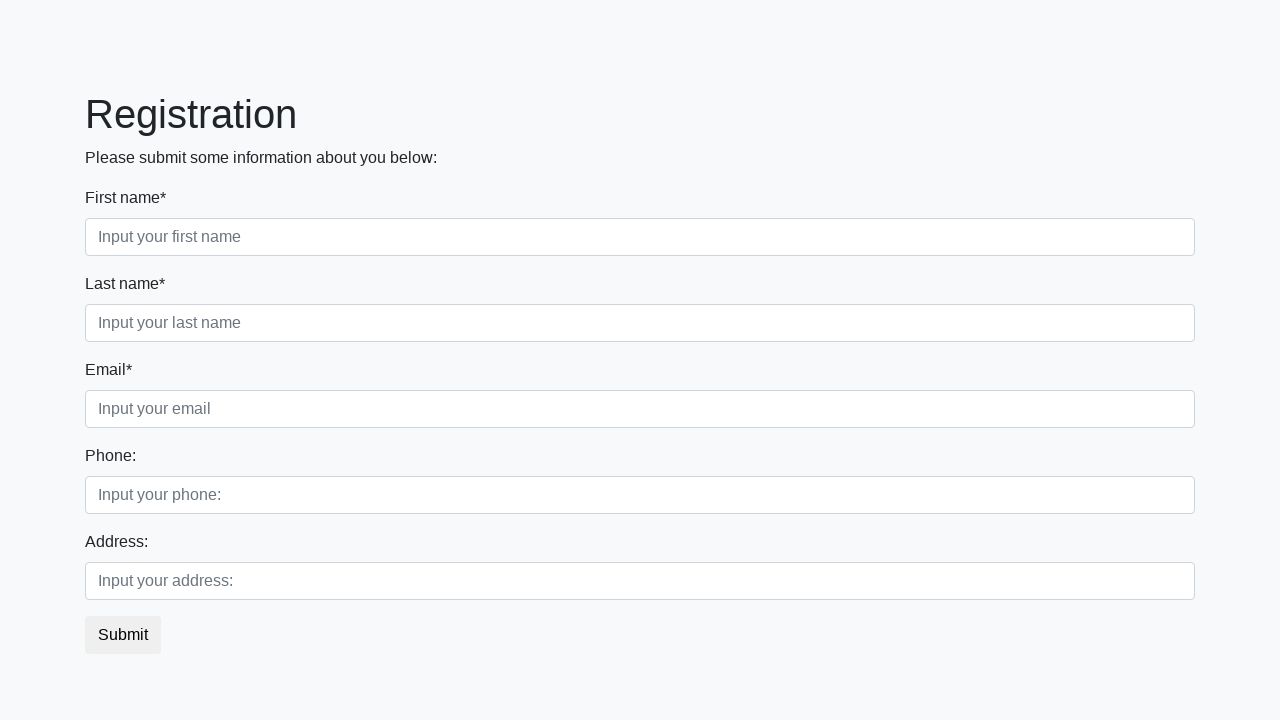

Filled first name field with 'Imya' on .first_block > .form-group.first_class > .form-control.first
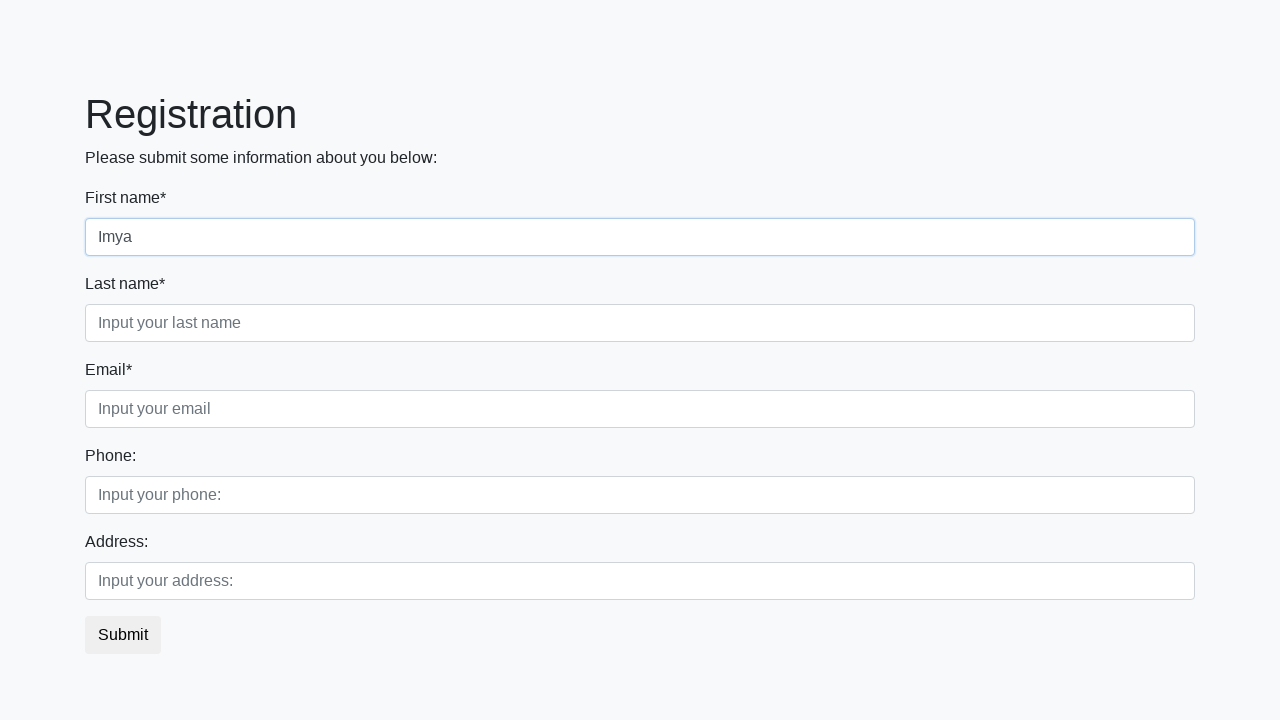

Filled last name field with 'Familiya' on .first_block > .form-group.second_class > .form-control.second
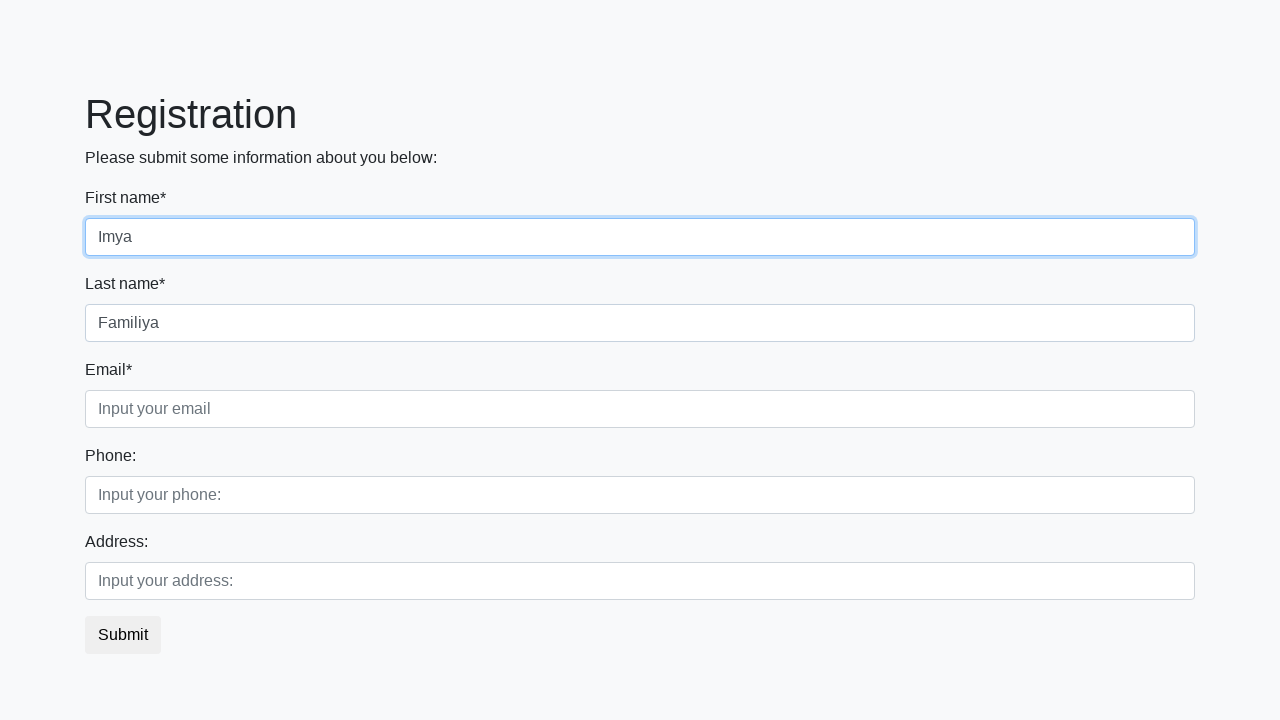

Filled email field with 'email@email.com' on .first_block > .form-group.third_class > .form-control.third
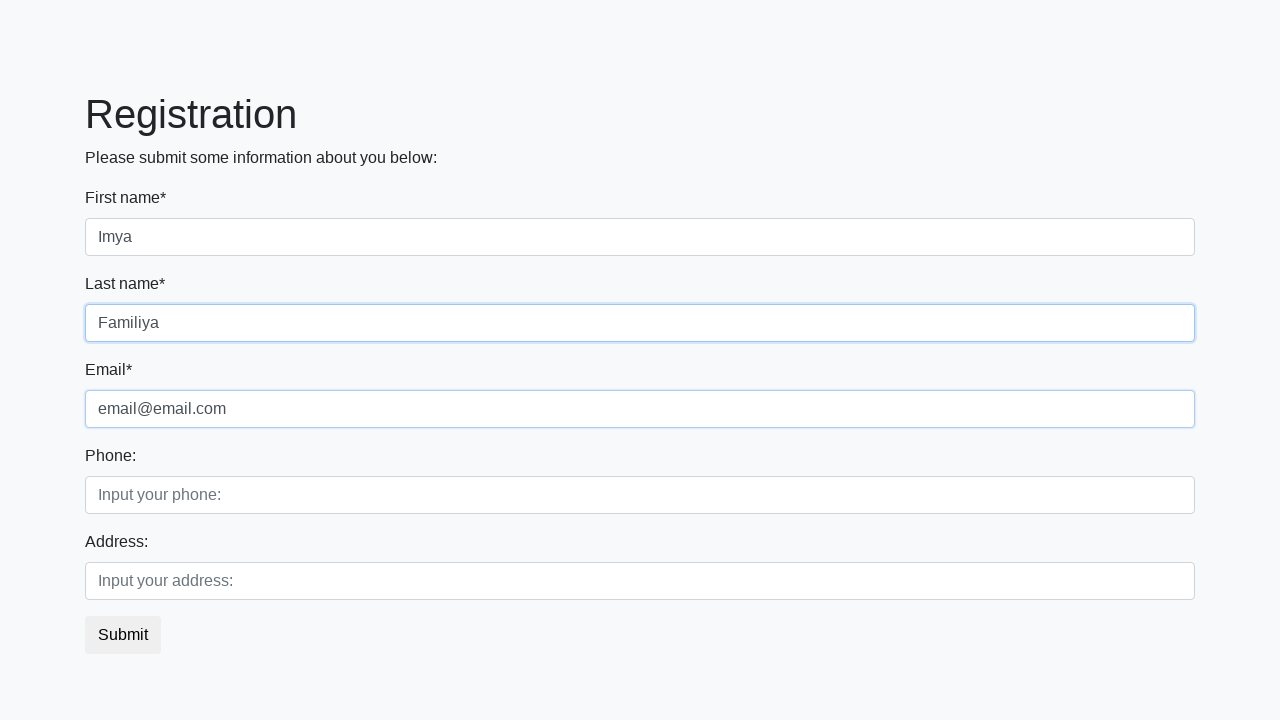

Clicked submit button to register at (123, 635) on .btn.btn-default
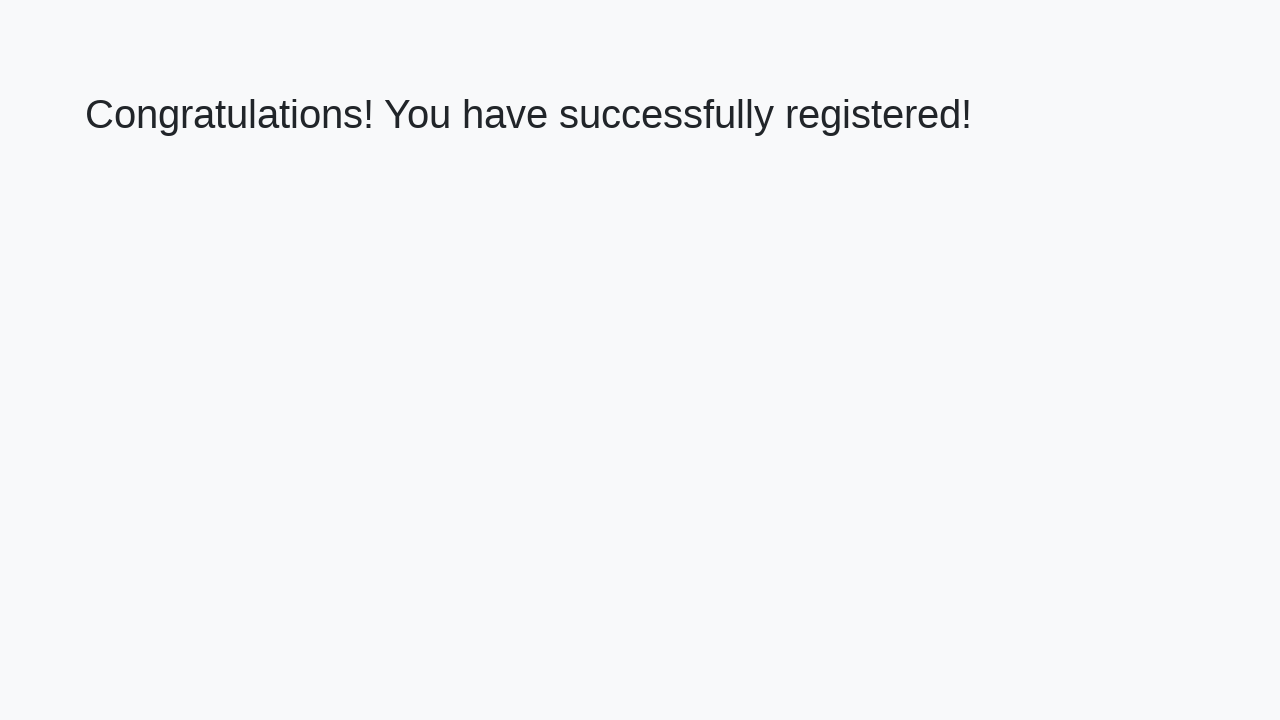

Retrieved success message text
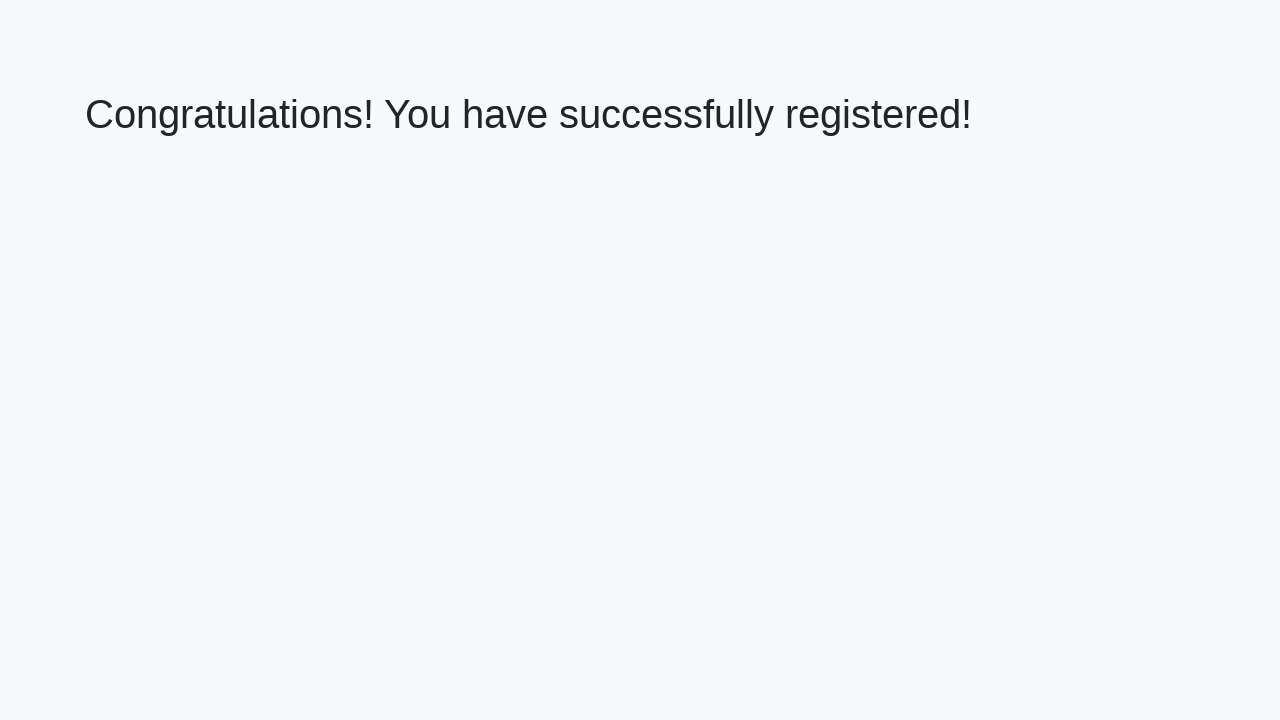

Verified success message matches expected text
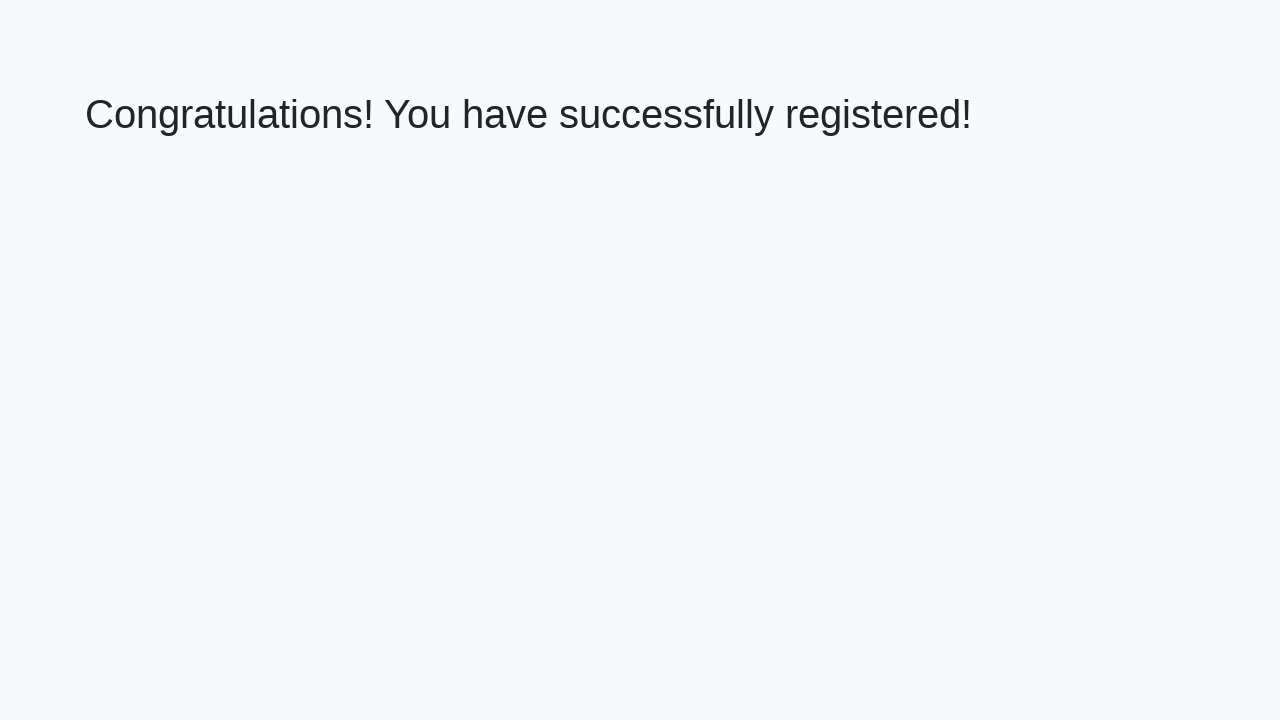

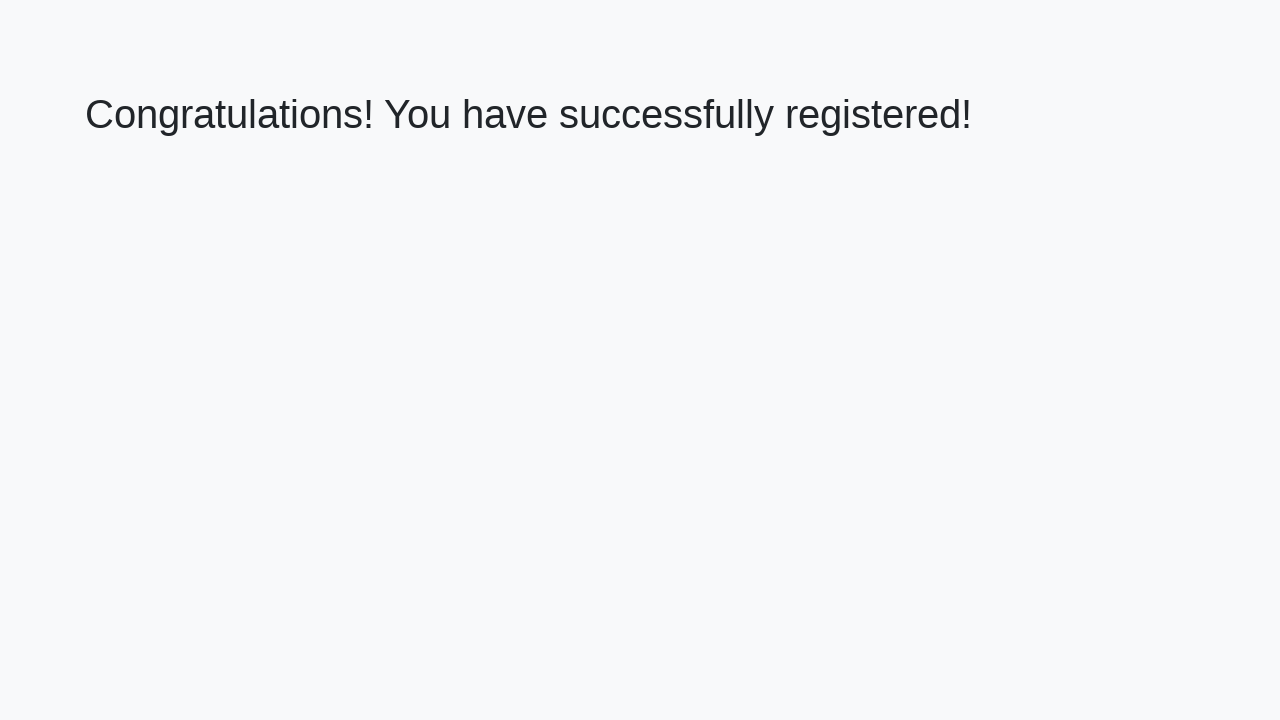